Tests modal dialog functionality by opening and closing both small and large modal dialogs, and verifying their content is displayed

Starting URL: https://demoqa.com/modal-dialogs

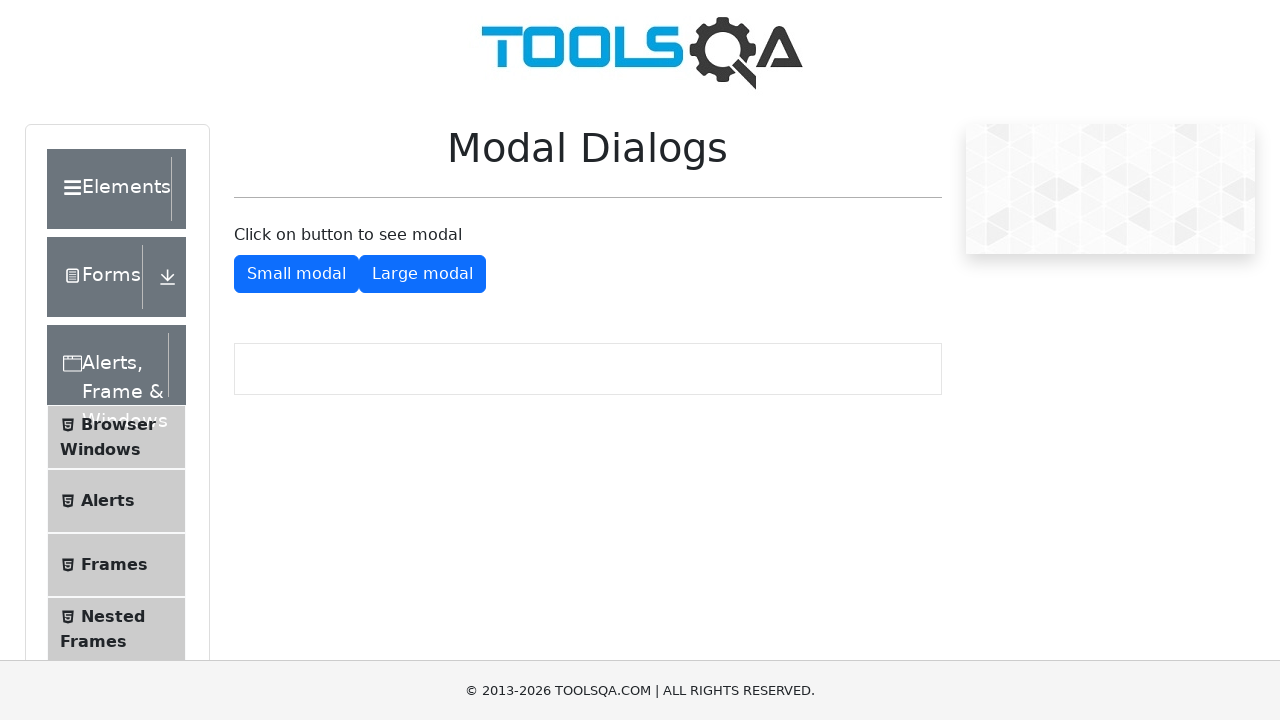

Clicked button to open small modal dialog at (296, 274) on button[id*='showSmallModal']
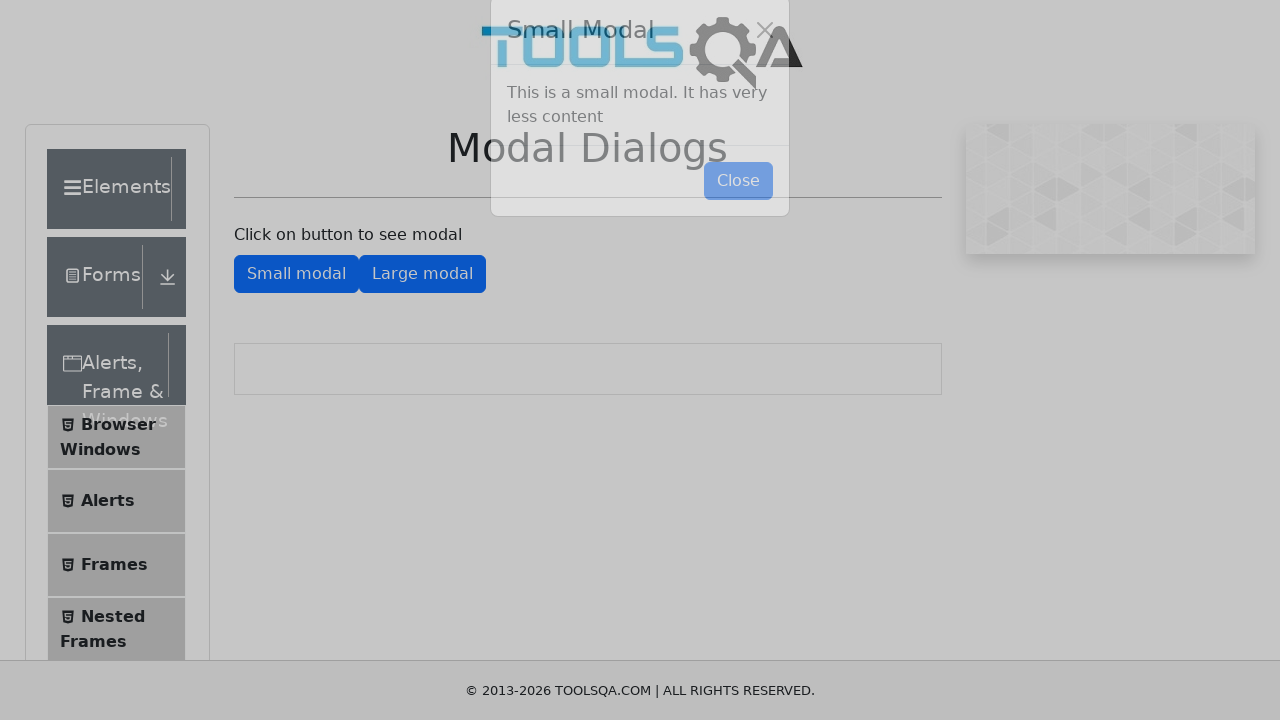

Retrieved text content from small modal body
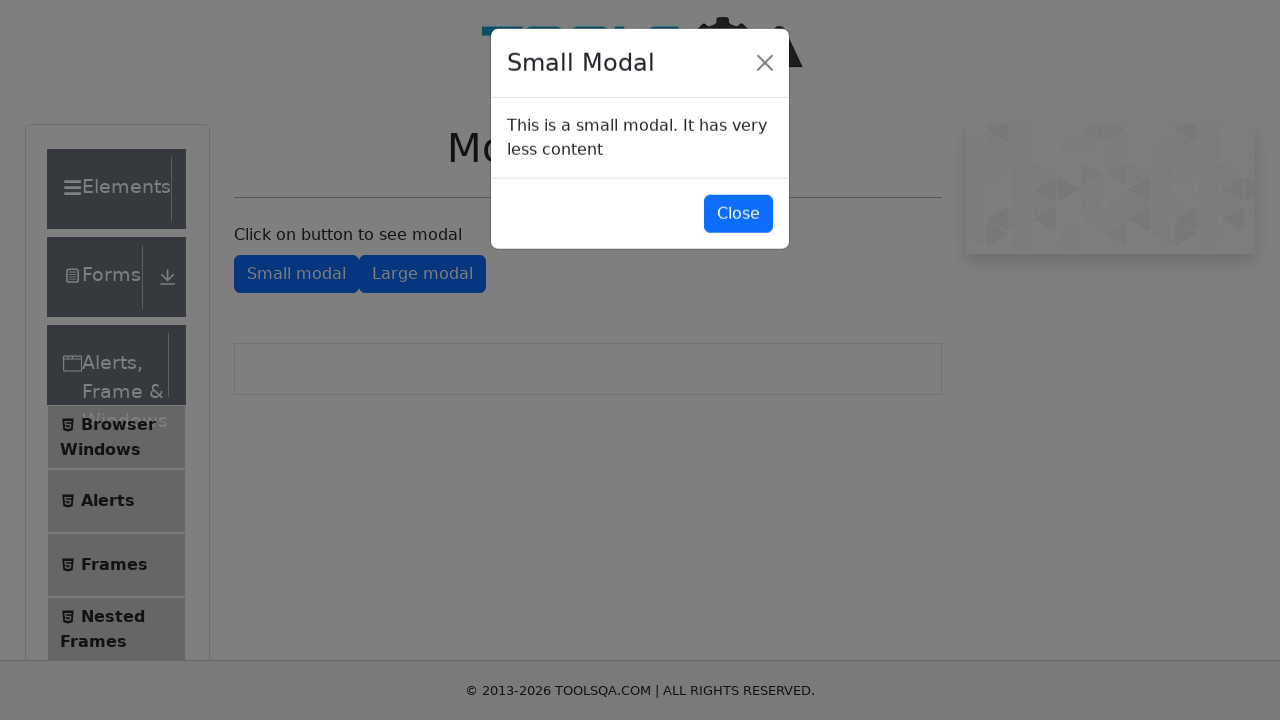

Closed the small modal dialog at (738, 214) on #closeSmallModal
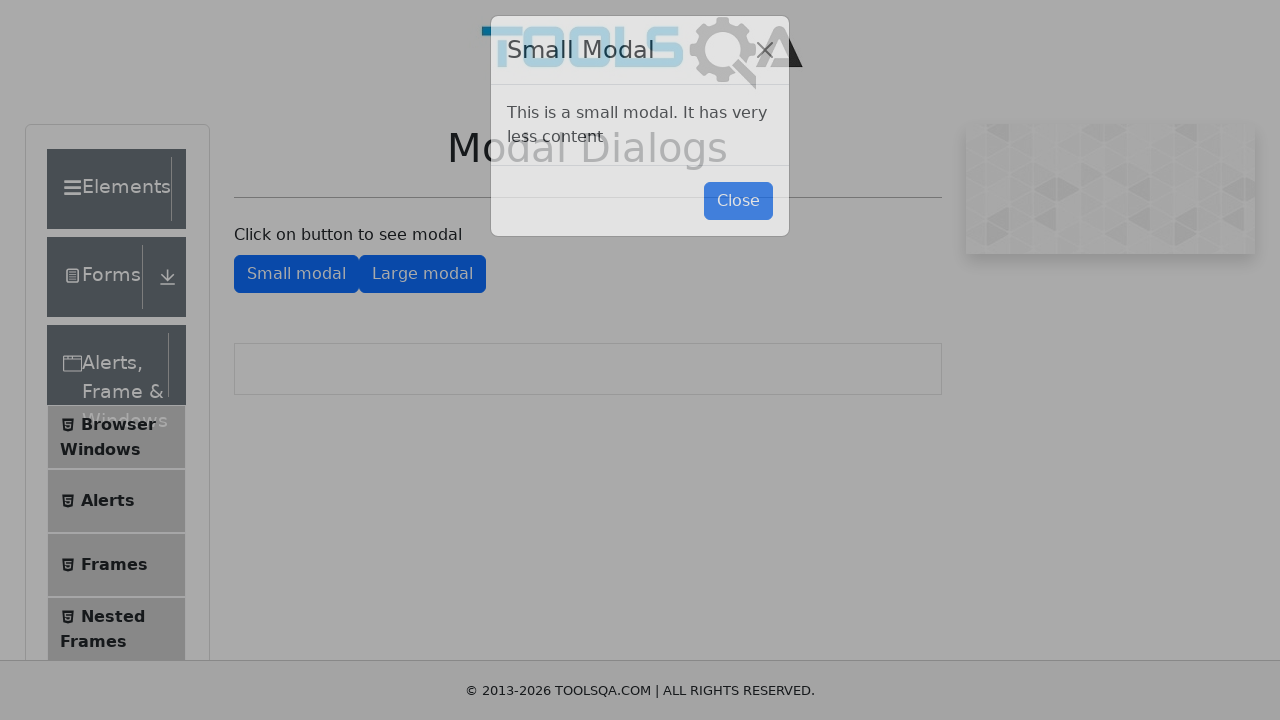

Clicked button to open large modal dialog at (422, 274) on button[id*='showLargeModal']
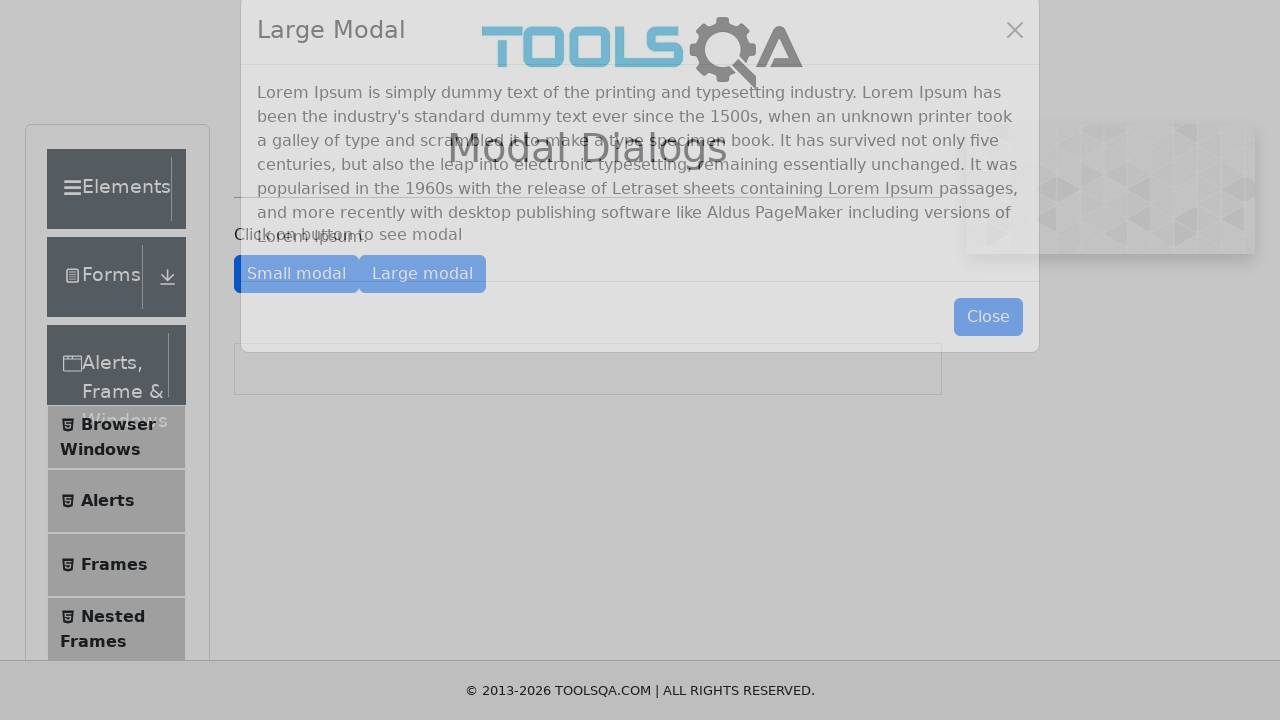

Retrieved text content from large modal body
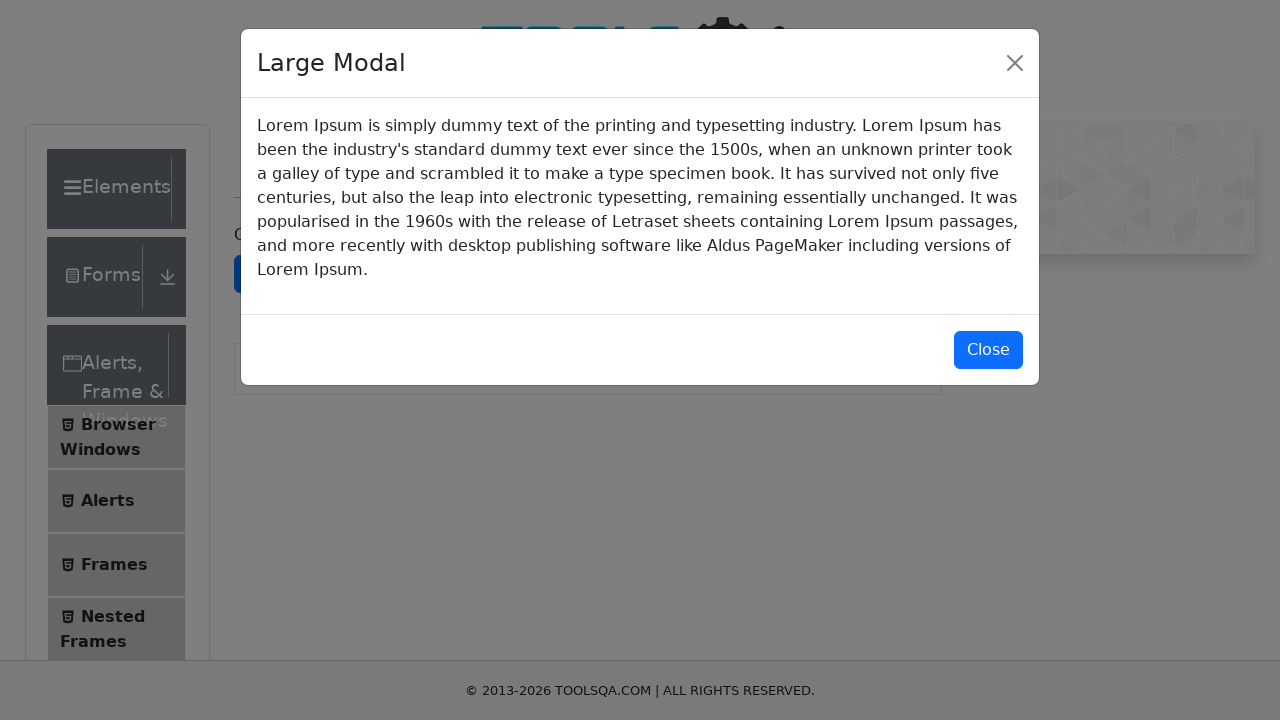

Closed the large modal dialog at (988, 350) on button#closeLargeModal
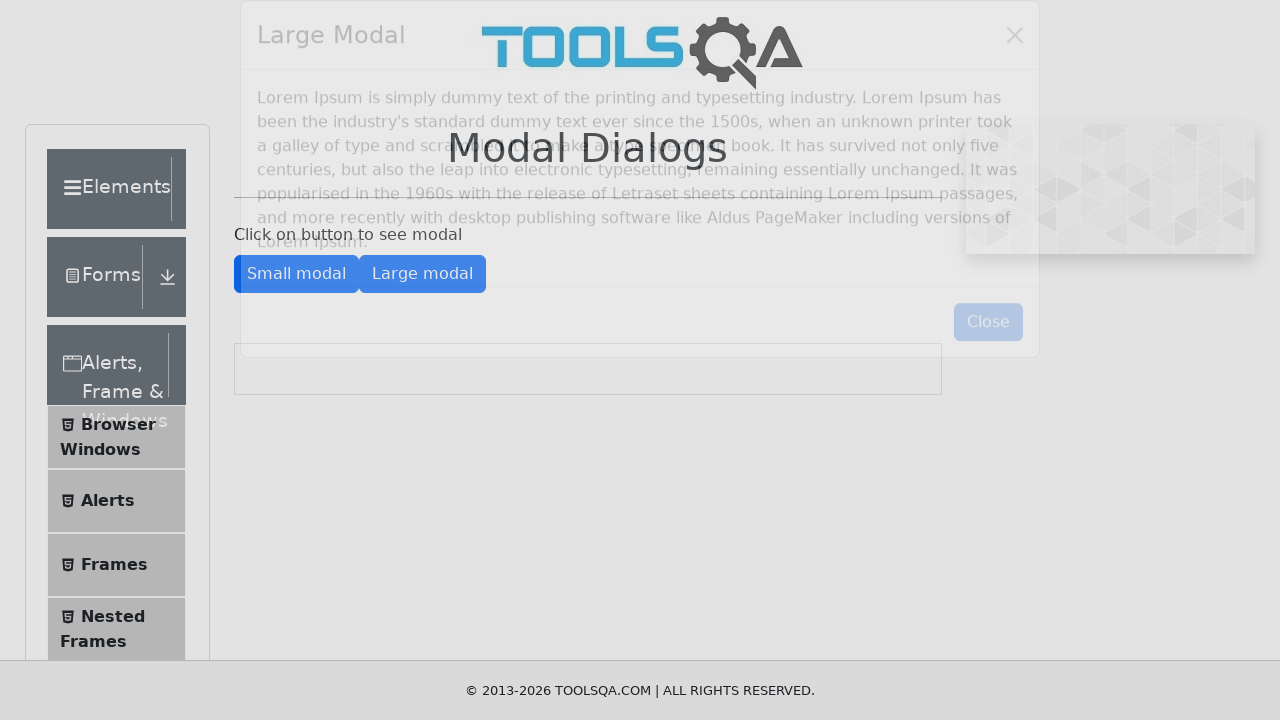

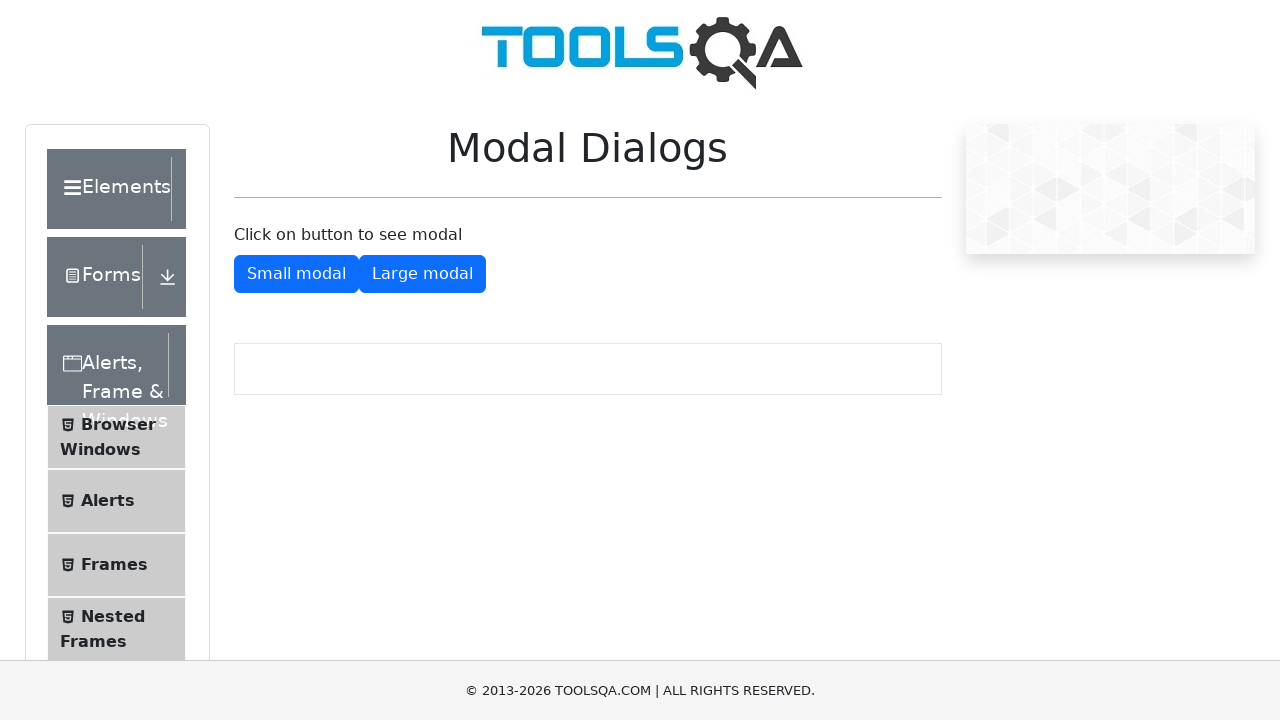